Tests drag and drop functionality by dragging a draggable element and moving it by a specified offset

Starting URL: https://crossbrowsertesting.github.io/drag-and-drop

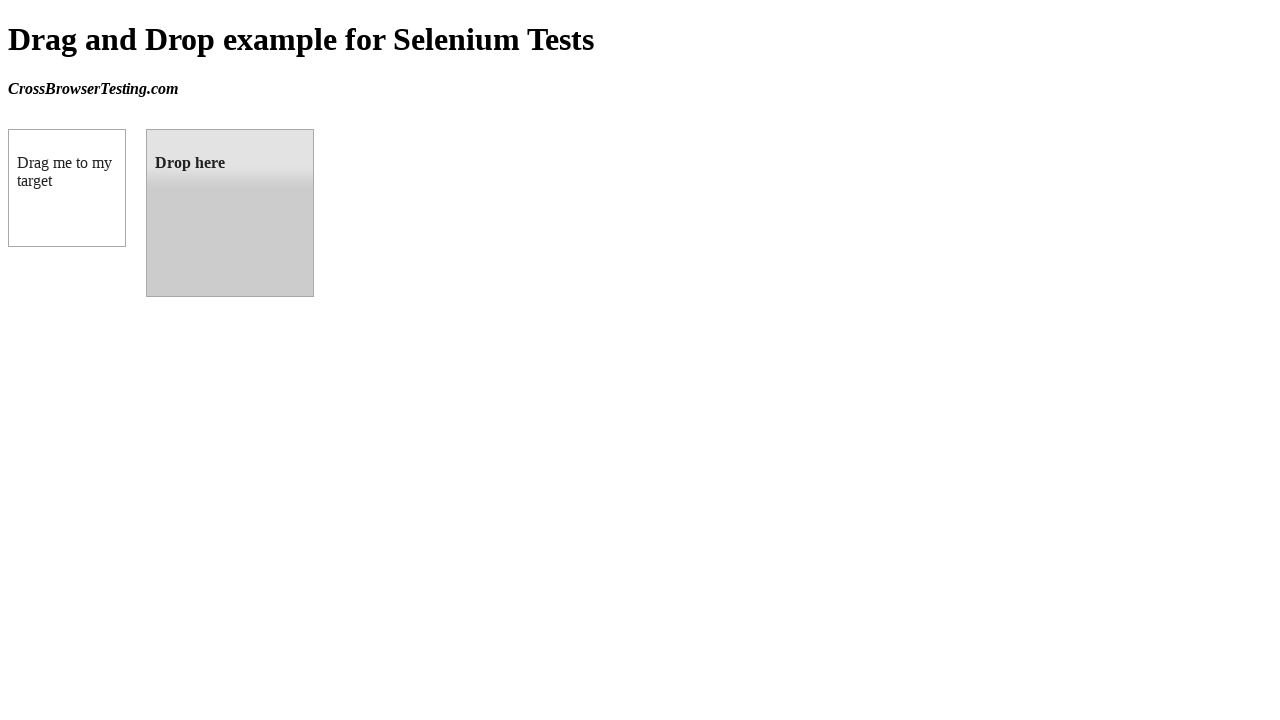

Waited for draggable element to load
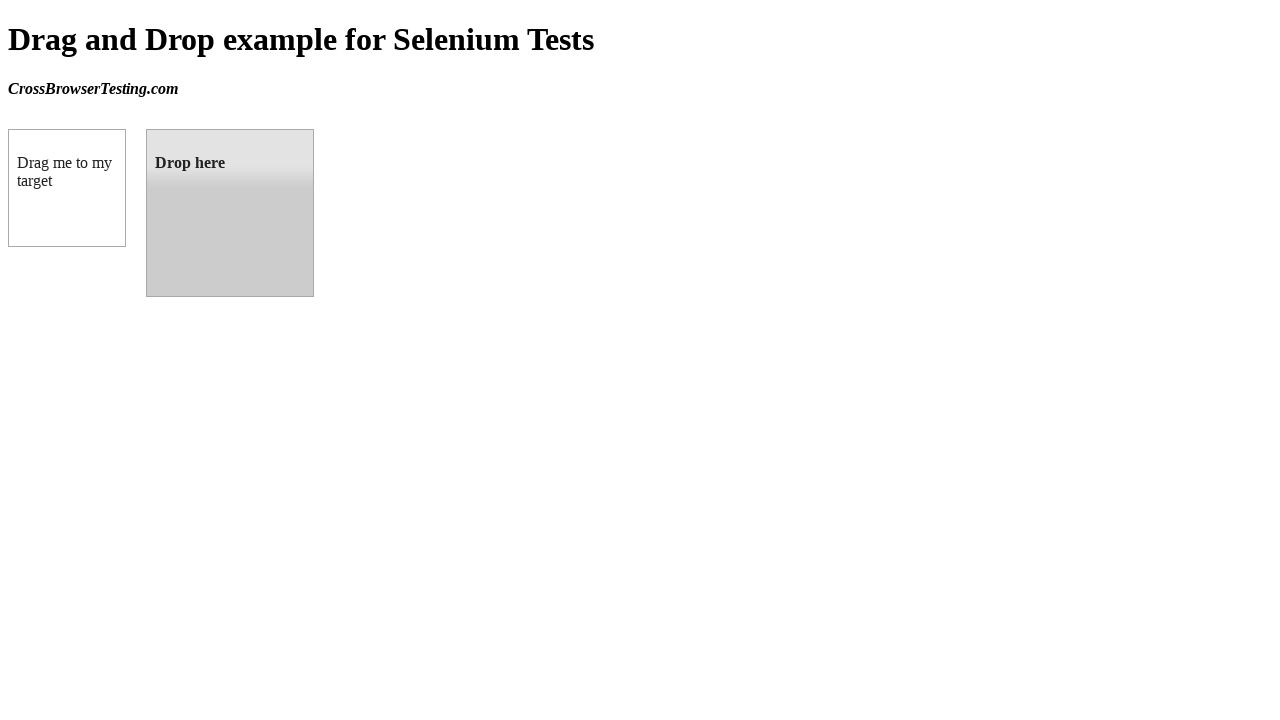

Located the draggable element
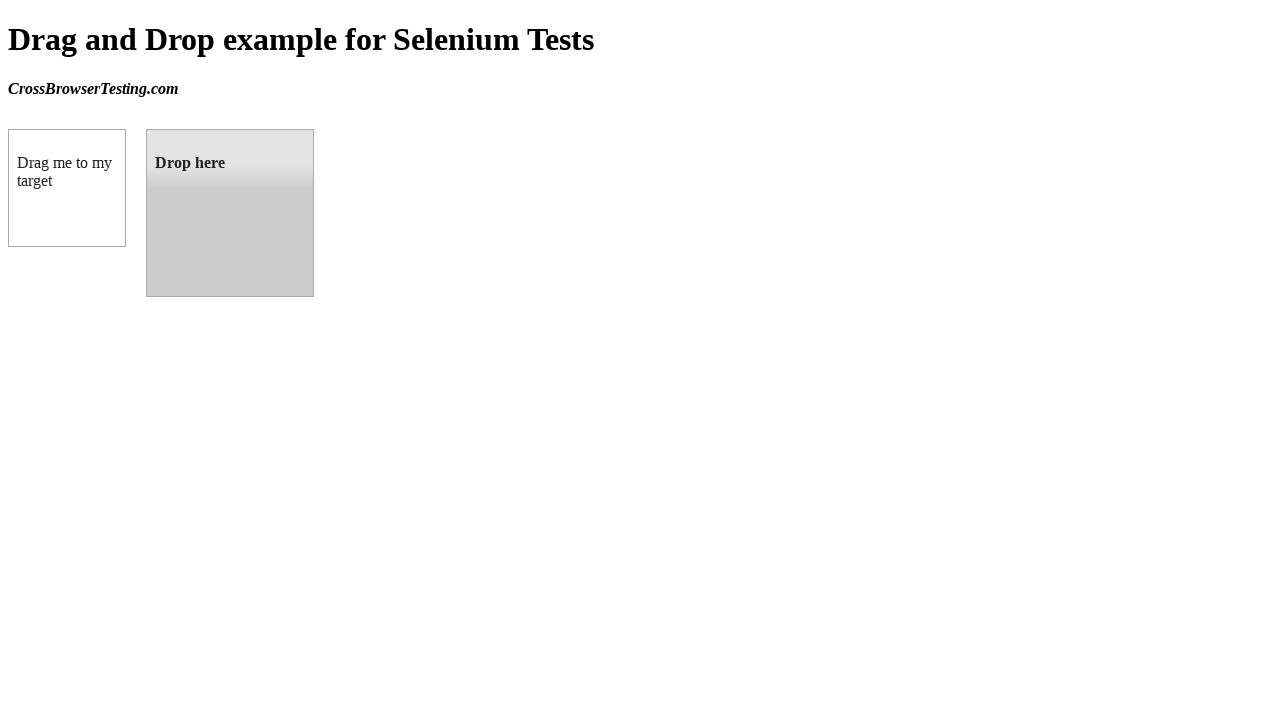

Located the droppable target element
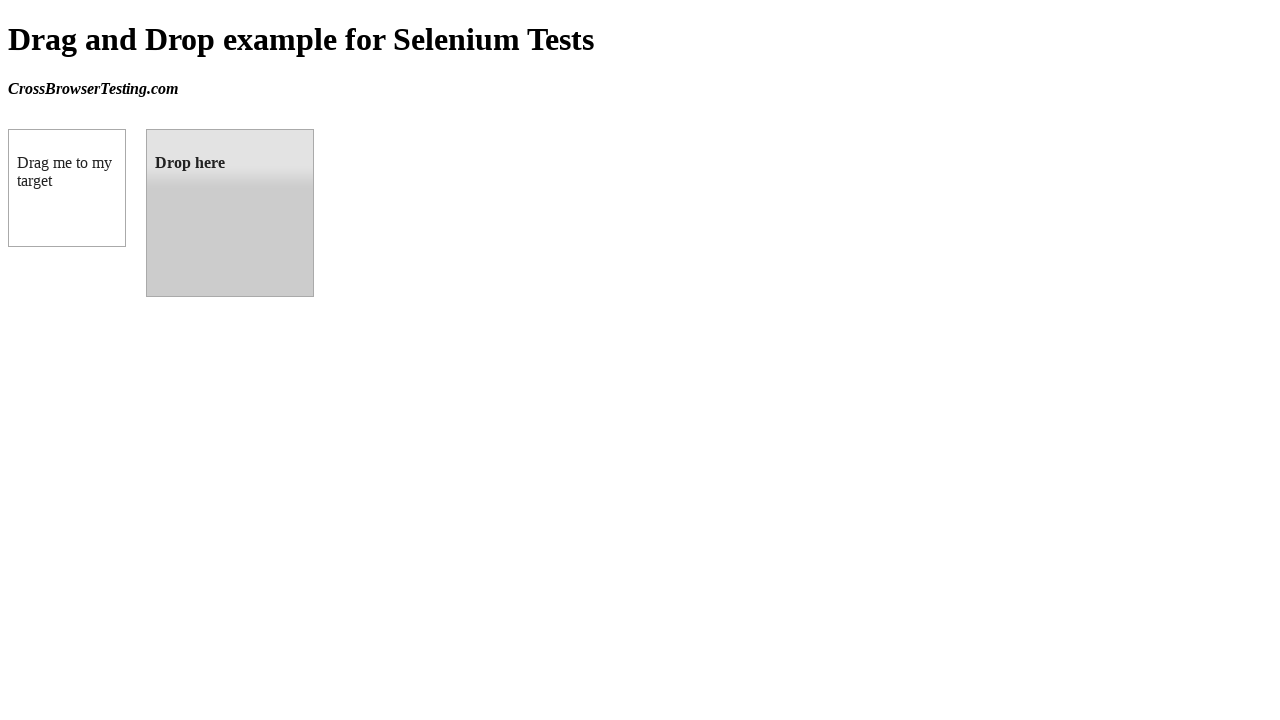

Dragged the draggable element to the droppable target at (230, 213)
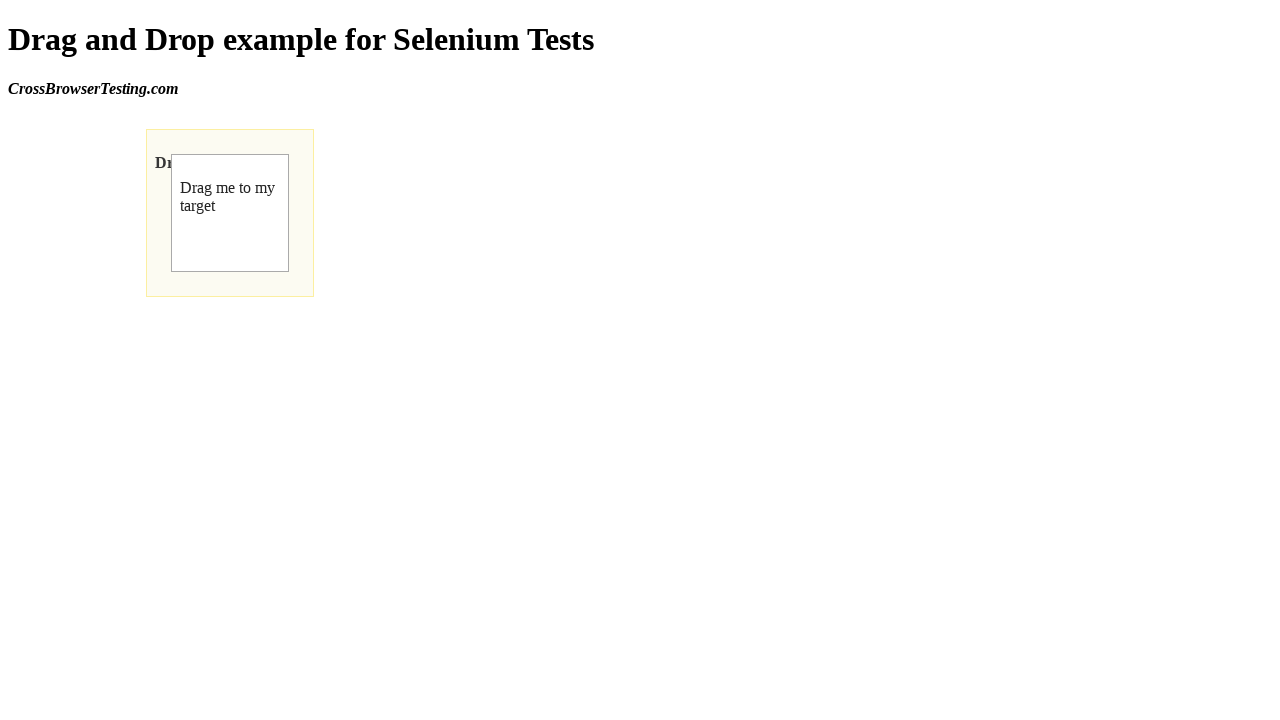

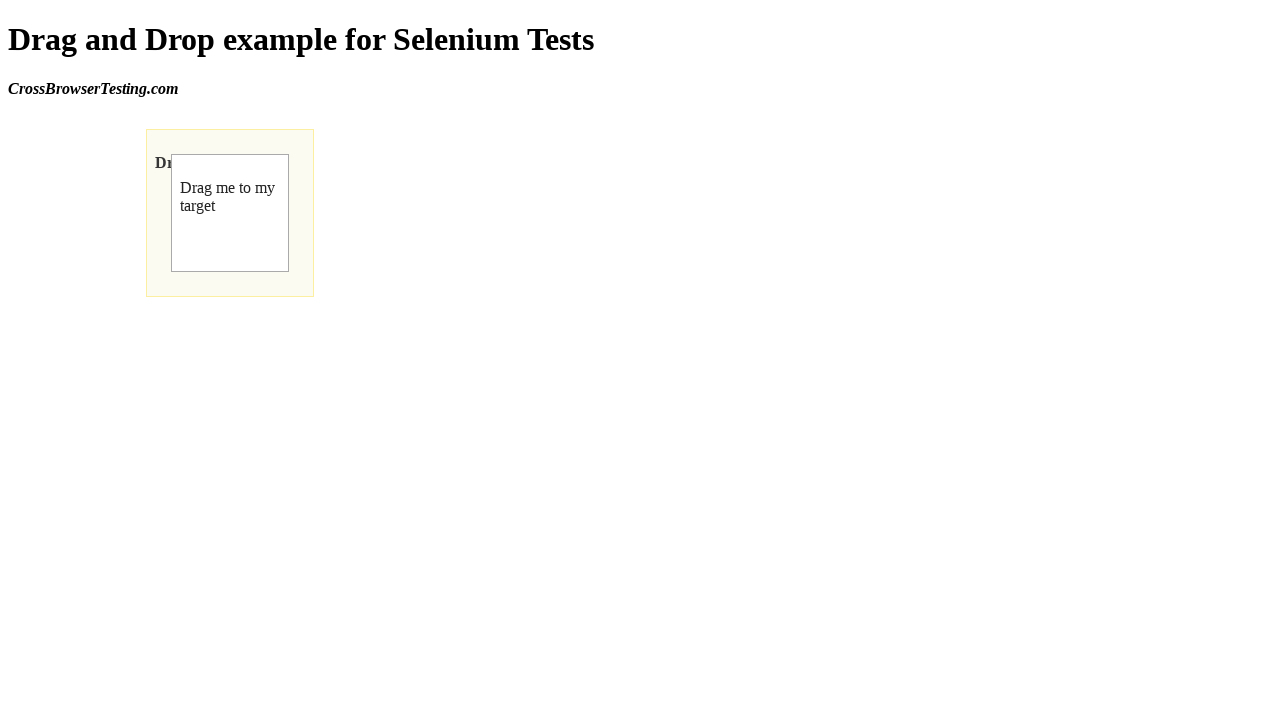